Tests navigation through the menu by clicking Browse Languages, then Start, and verifying the welcome message

Starting URL: http://www.99-bottles-of-beer.net/

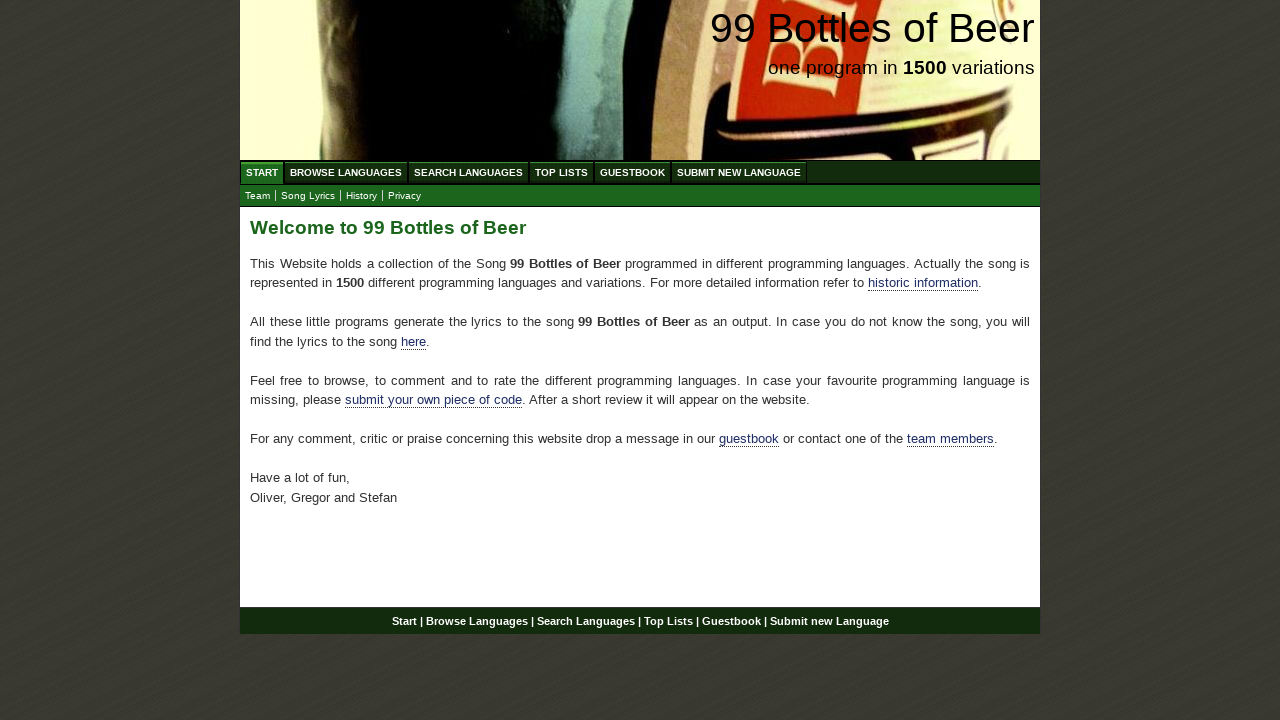

Clicked Browse Languages menu item at (346, 172) on #menu a[href='/abc.html']
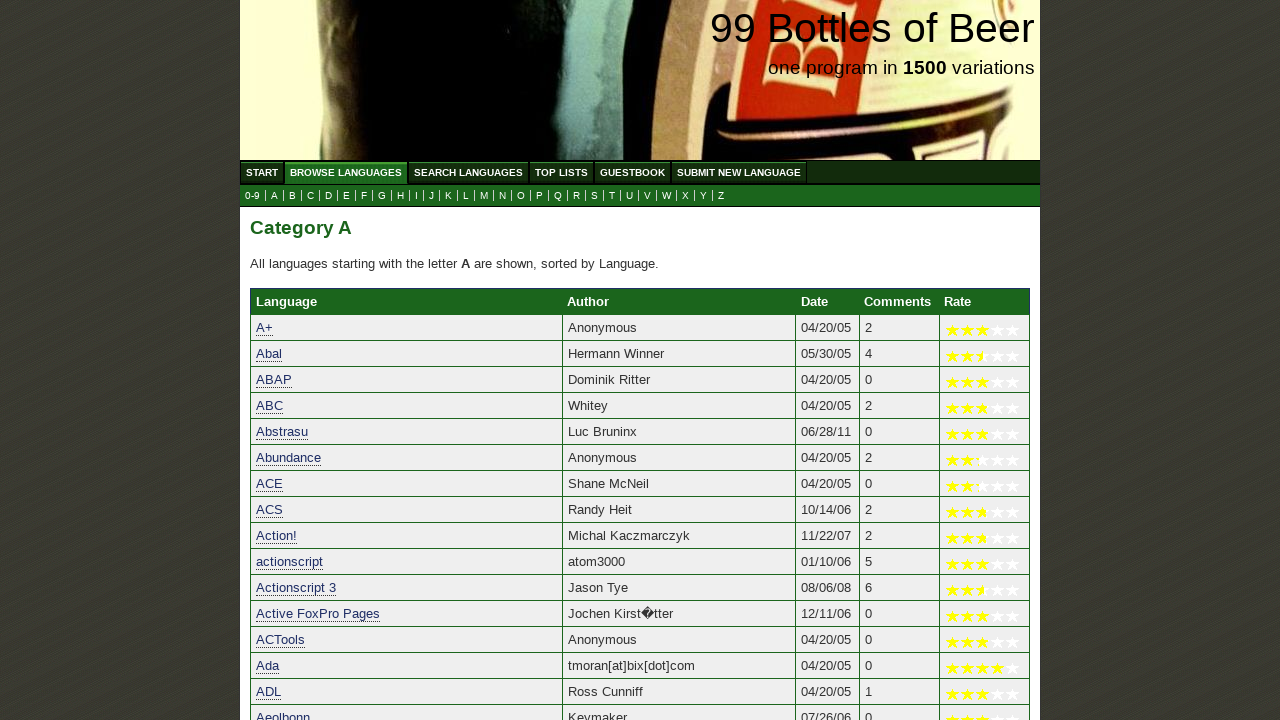

Clicked Start/Home menu item at (262, 172) on #menu a[href='/']
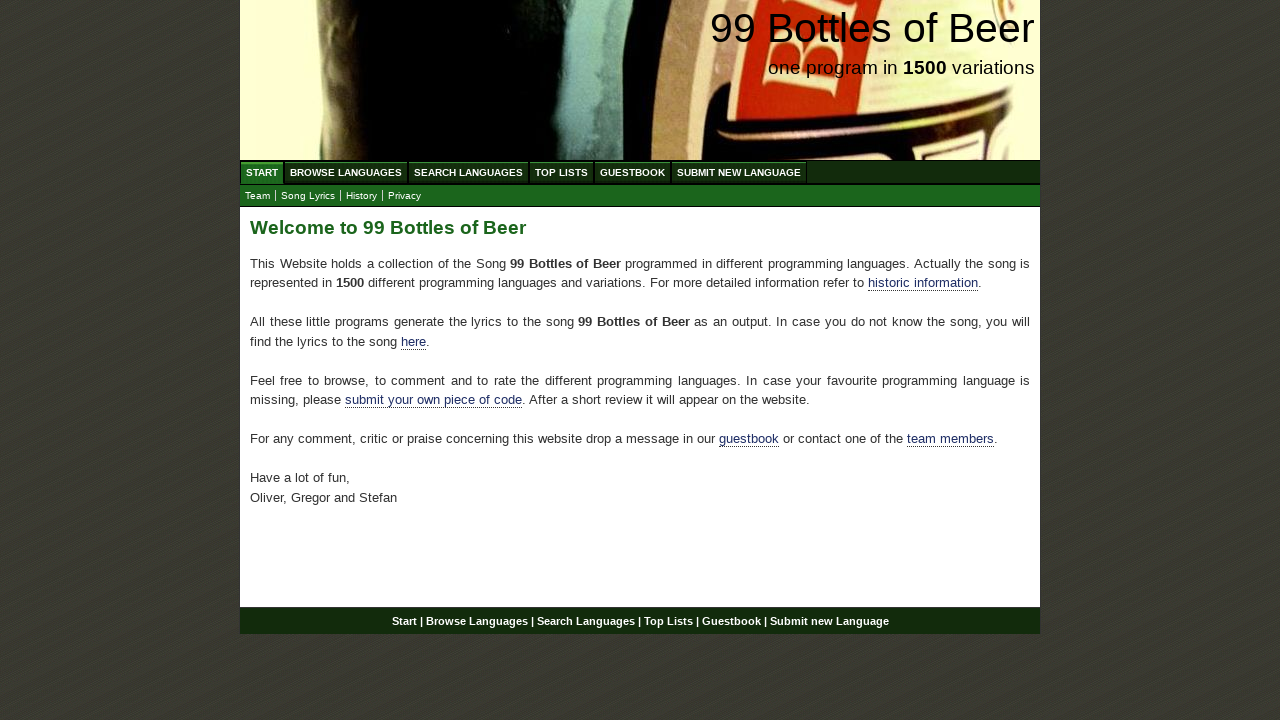

Verified welcome heading 'Welcome to 99 Bottles of Beer' is displayed
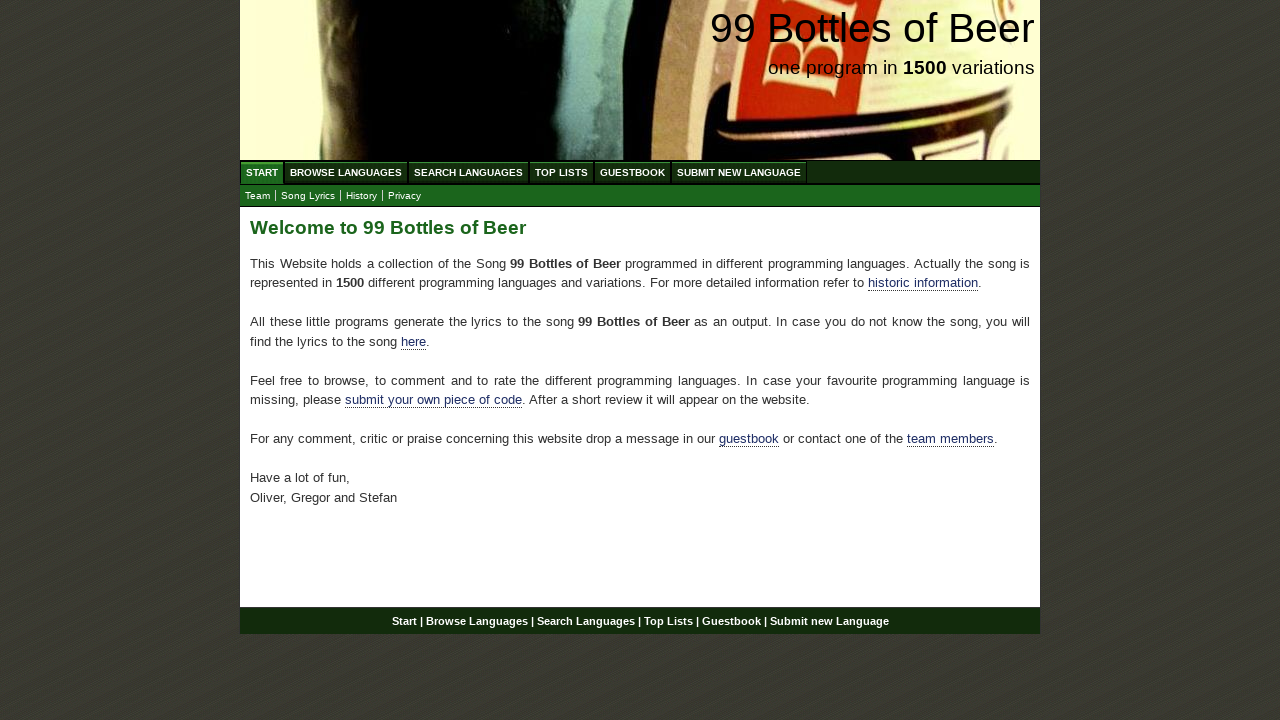

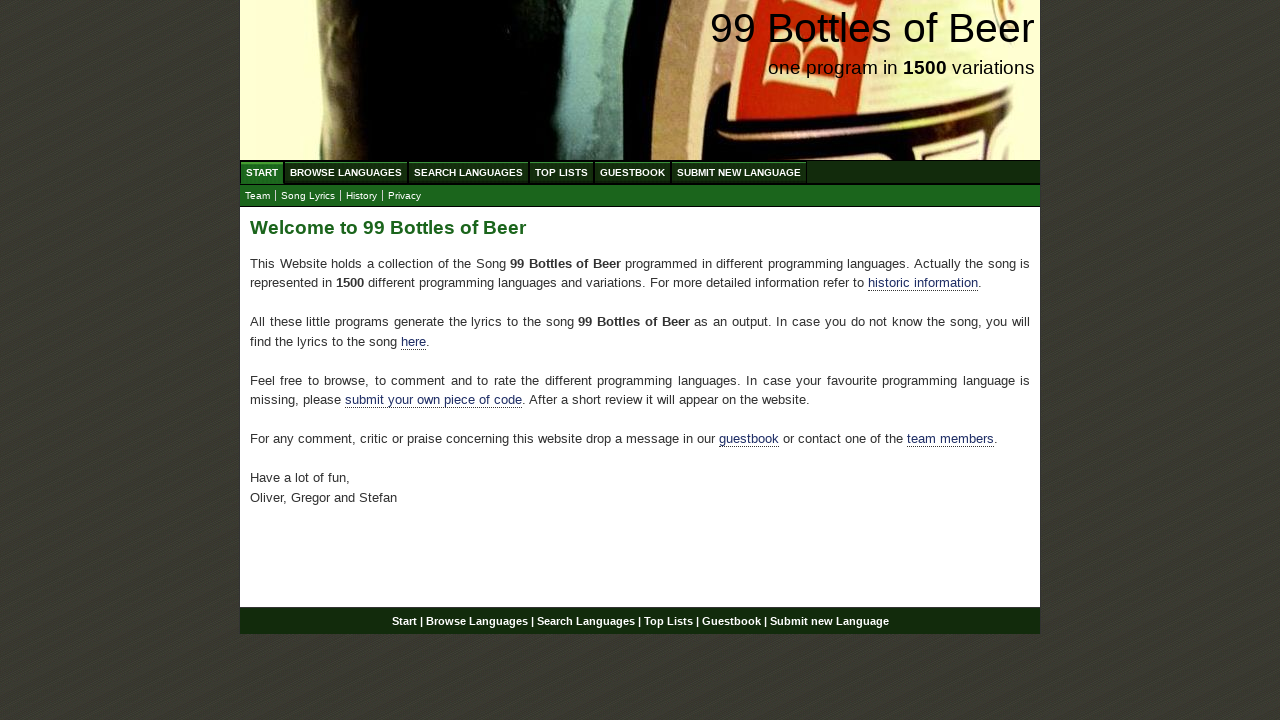